Tests filling password input fields using XPath selectors

Starting URL: http://sahitest.com/demo/formTest.htm

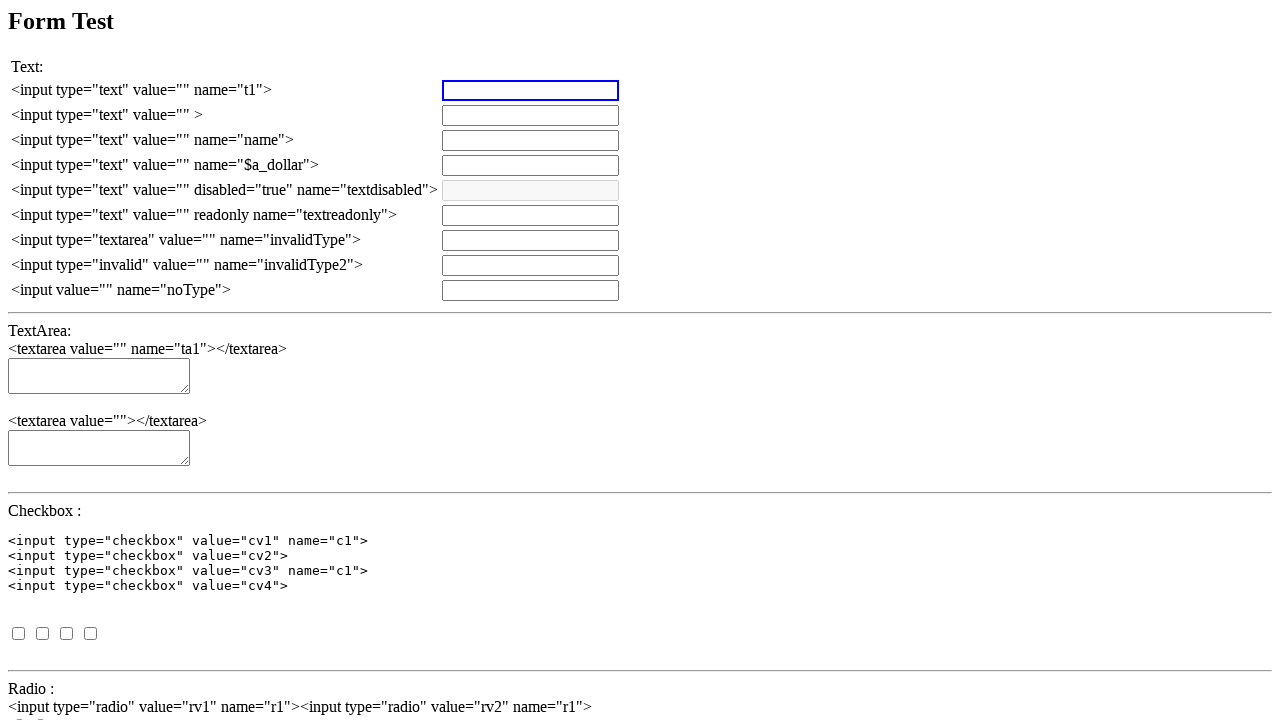

Set up dialog handler to accept alert popups
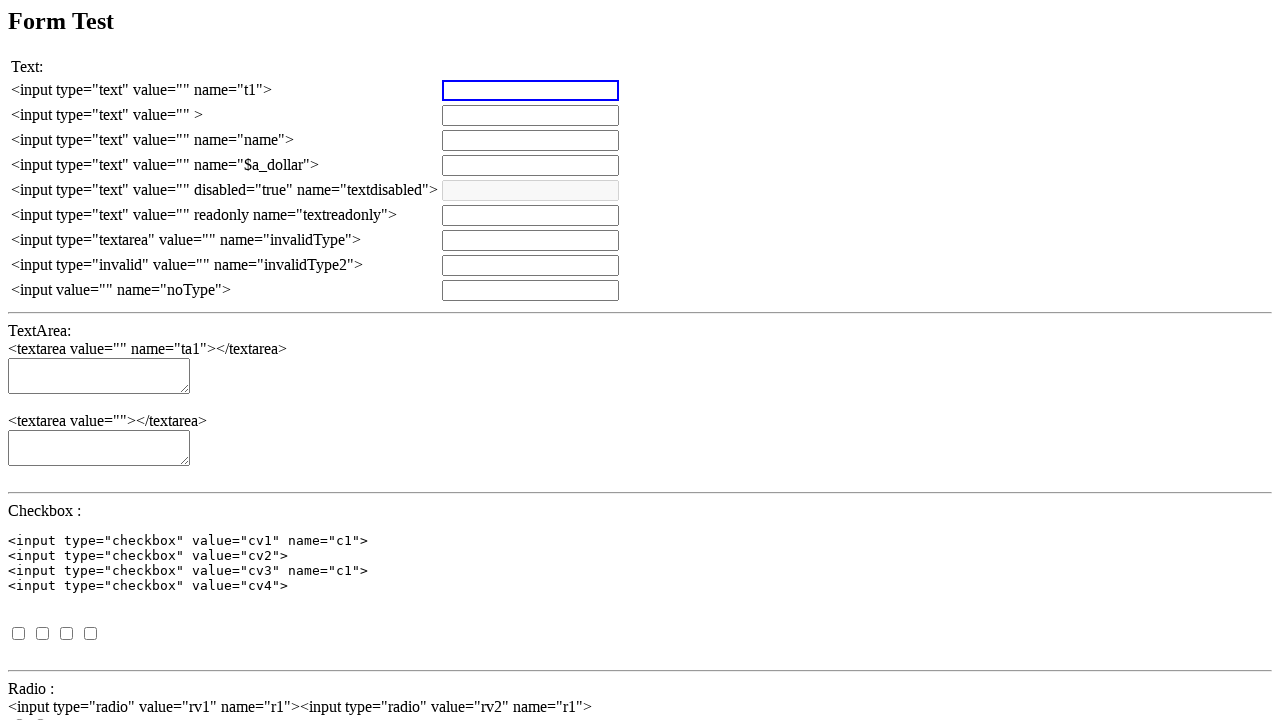

Filled first password field (p1) with 'testPassword123' on //input[@type='password' and @name='p1']
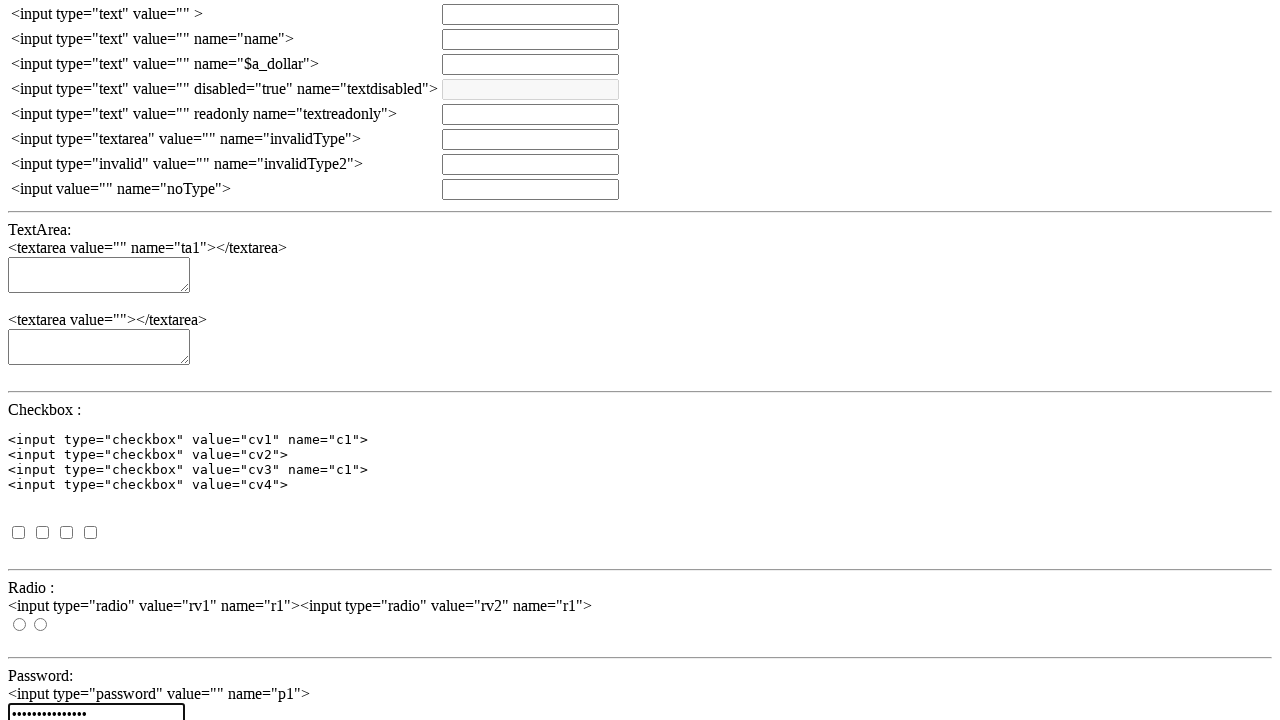

Filled second password field with 'anotherPassword456' on //input[@type='password' and not(@name='p1')]
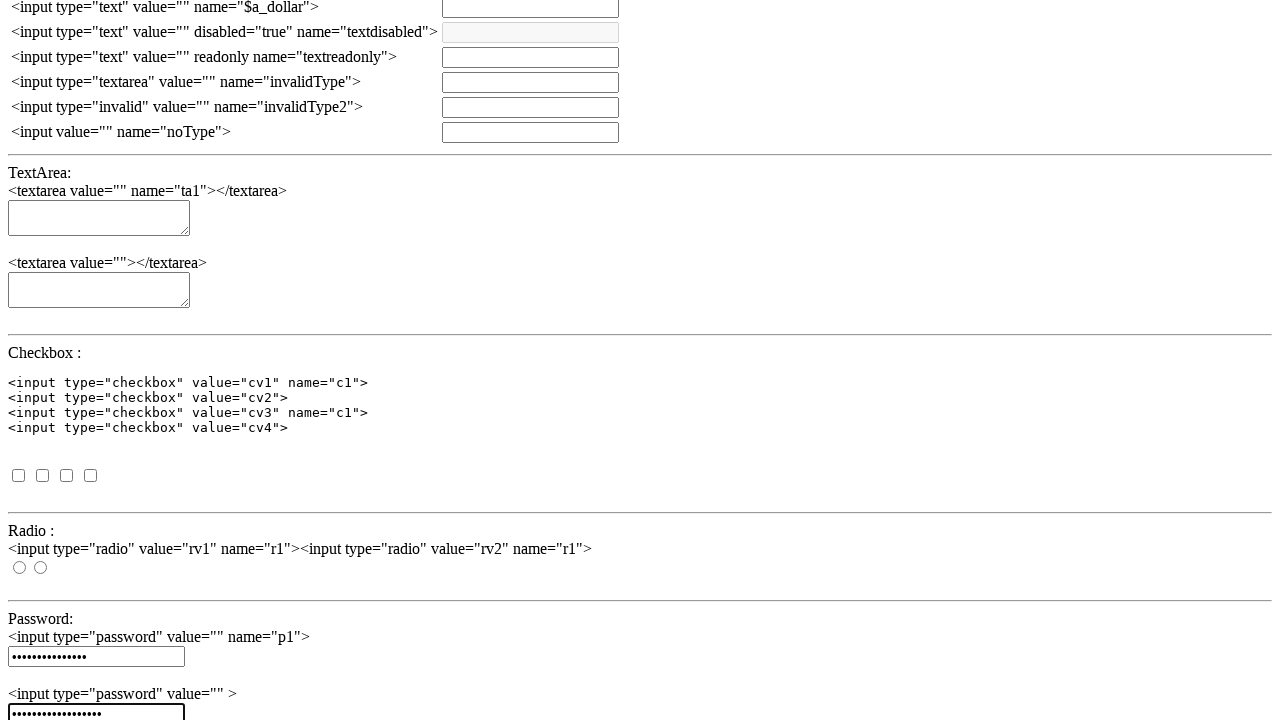

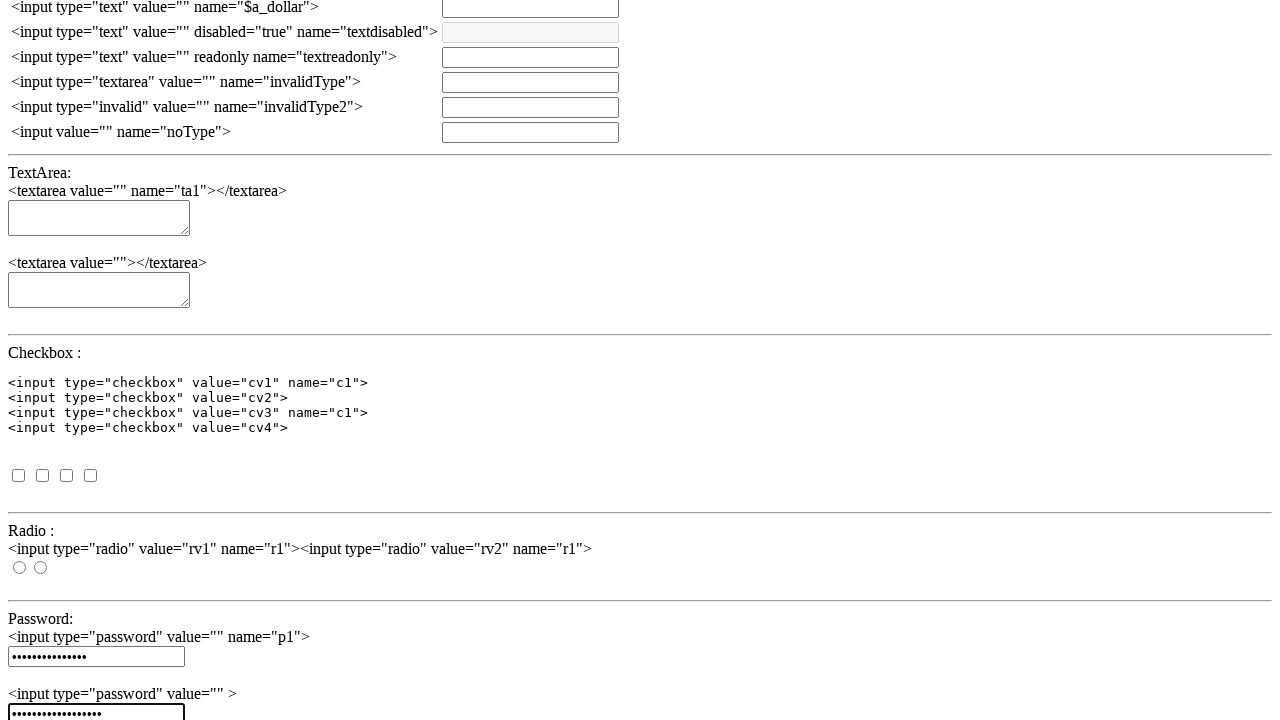